Tests a simple form demo by entering two numbers in input fields, clicking the "Get Sum" button, and verifying the sum is calculated correctly

Starting URL: https://www.lambdatest.com/selenium-playground/simple-form-demo

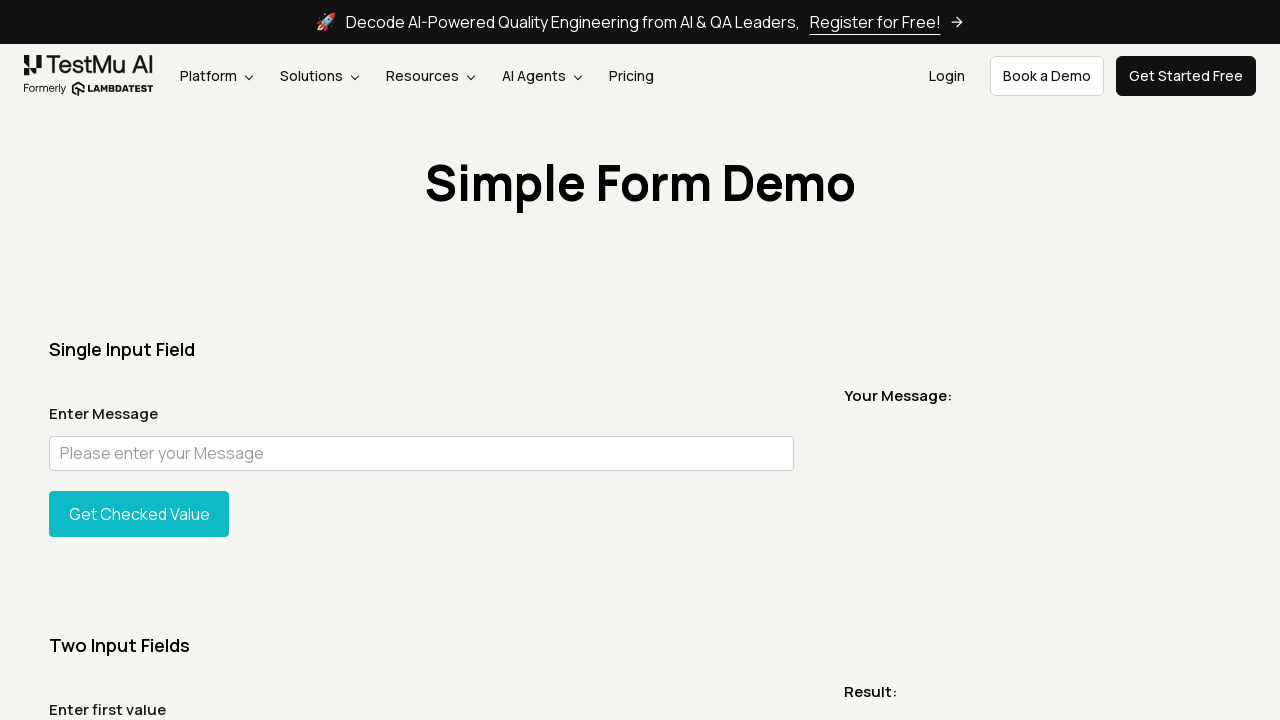

Filled first input field with '25' on #sum1
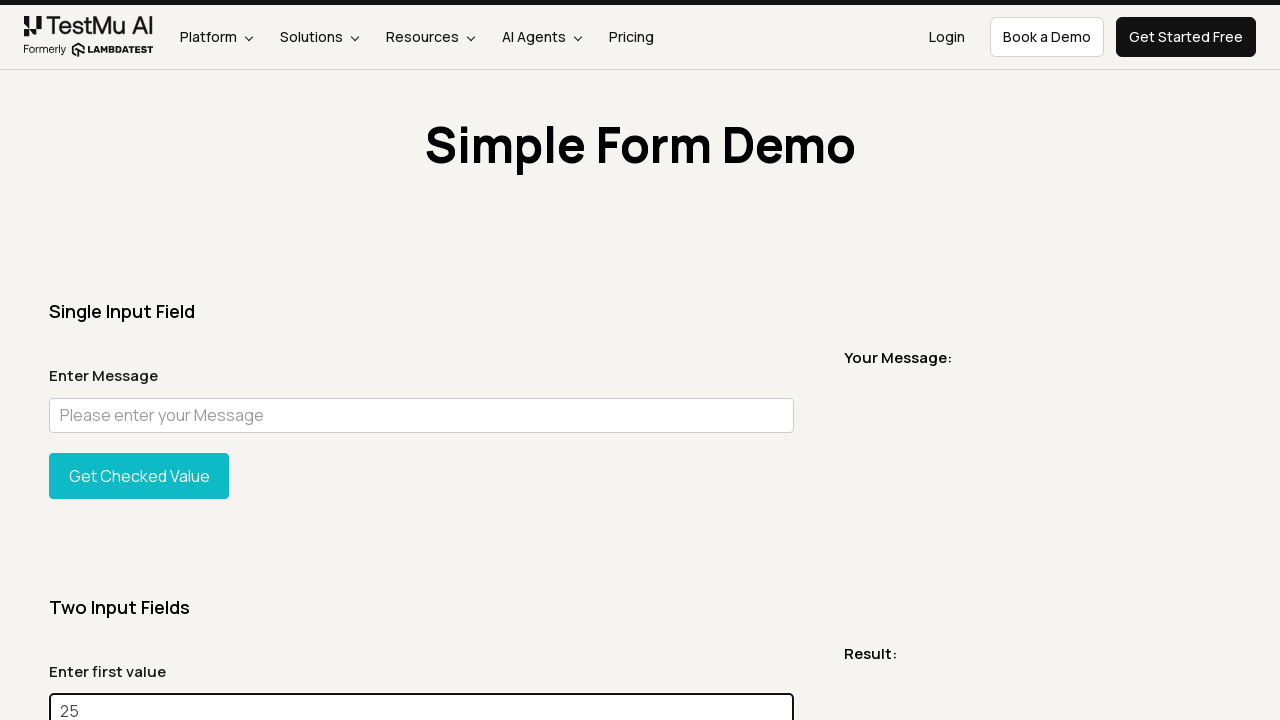

Filled second input field with '25' on #sum2
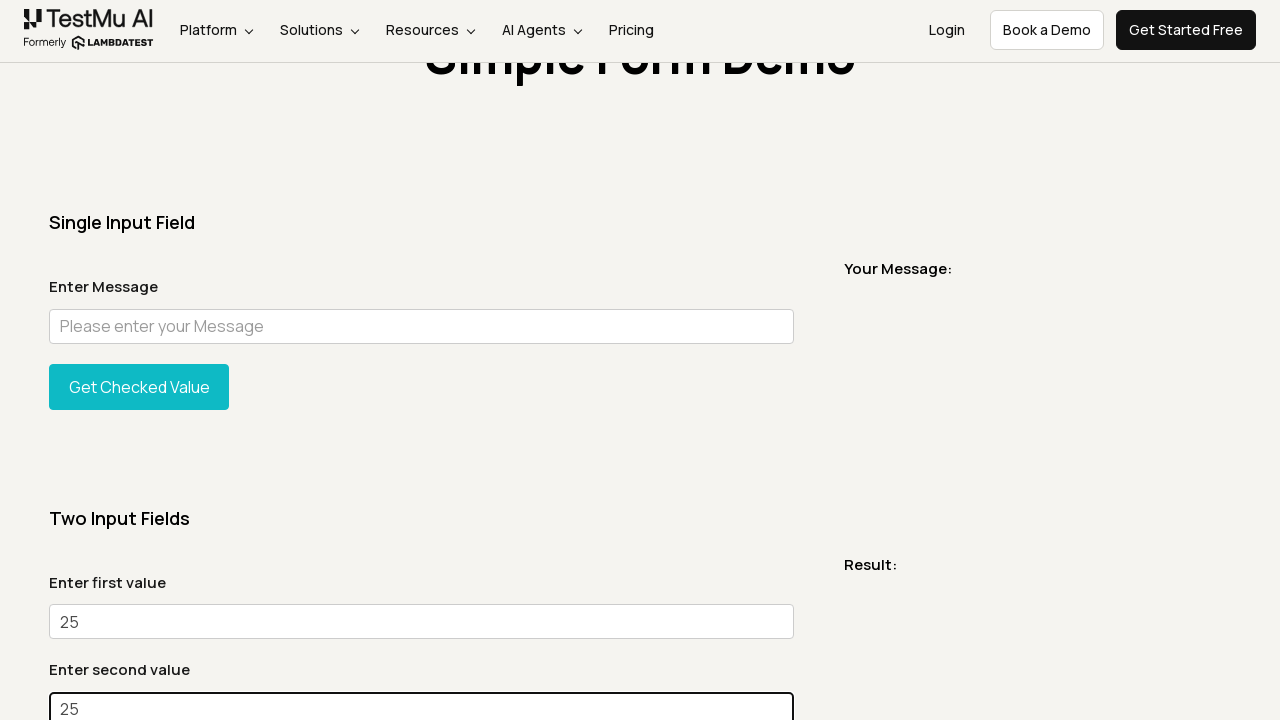

Clicked the 'Get Sum' button to calculate the sum at (139, 360) on xpath=//button[text() = 'Get Sum']
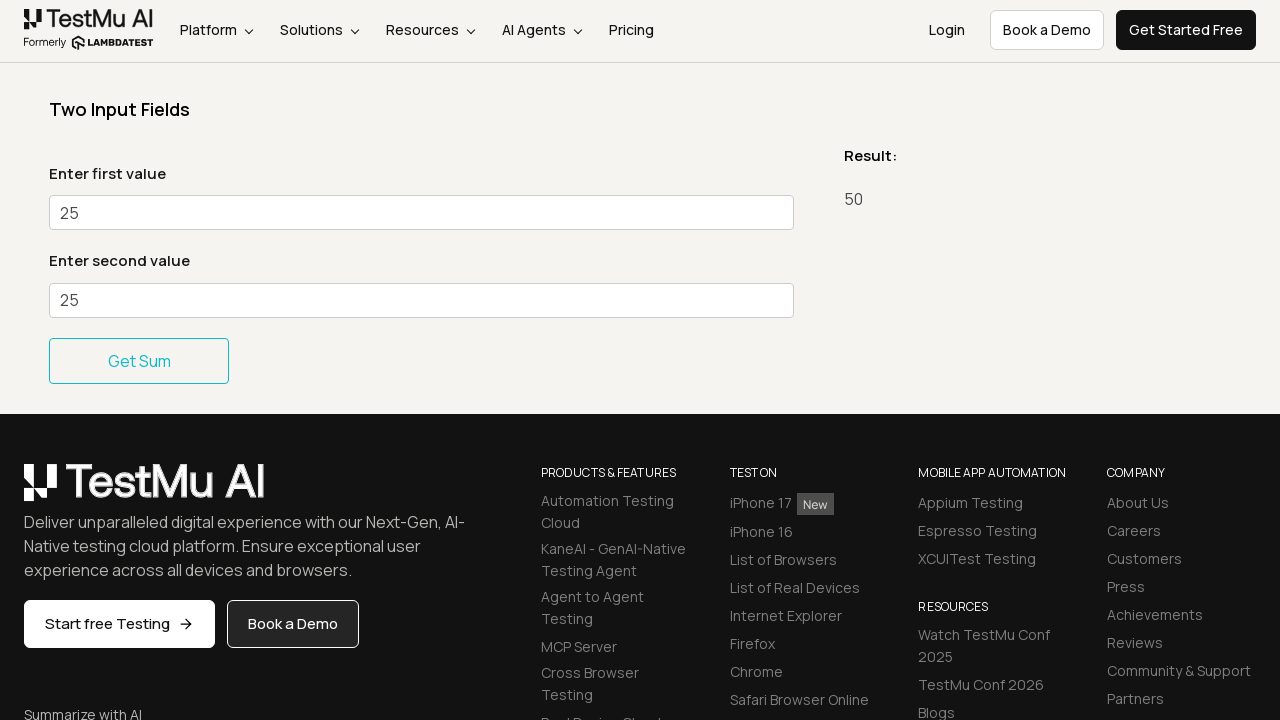

Sum result appeared on the page
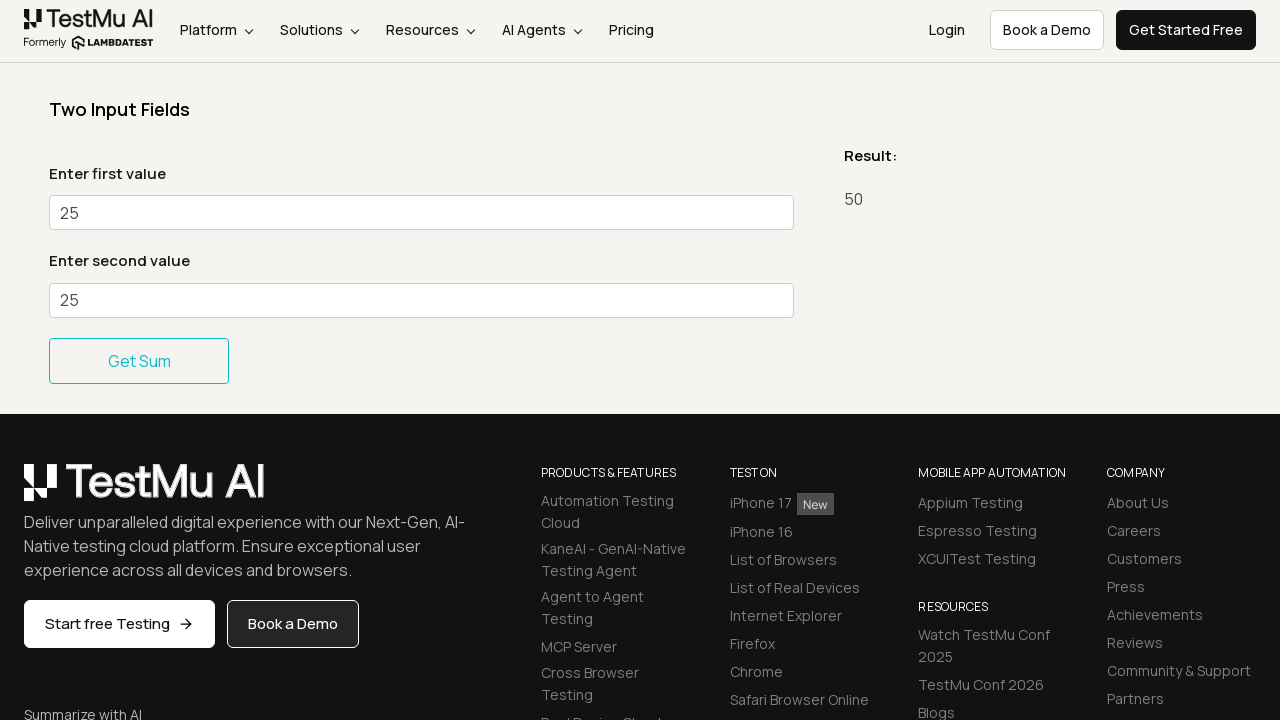

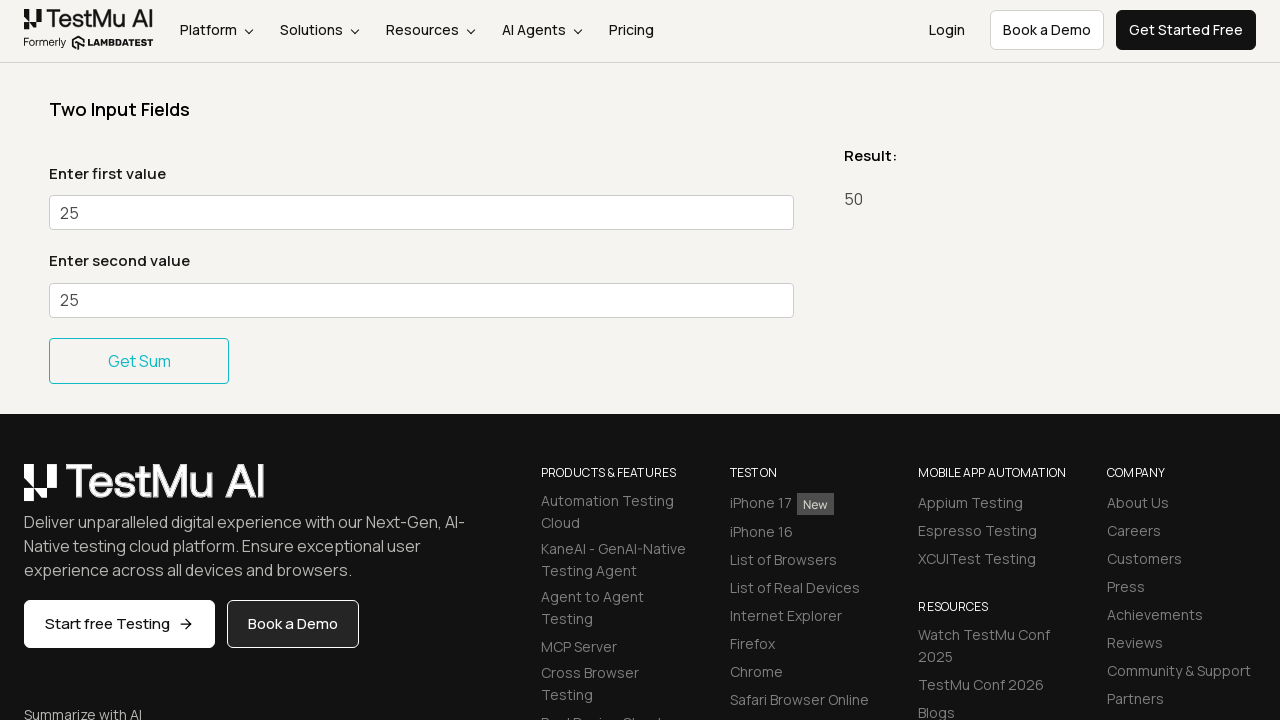